Tests window handling functionality by opening a new window, switching between windows, and closing the new window

Starting URL: https://www.hyrtutorials.com/p/window-handles-practice.html

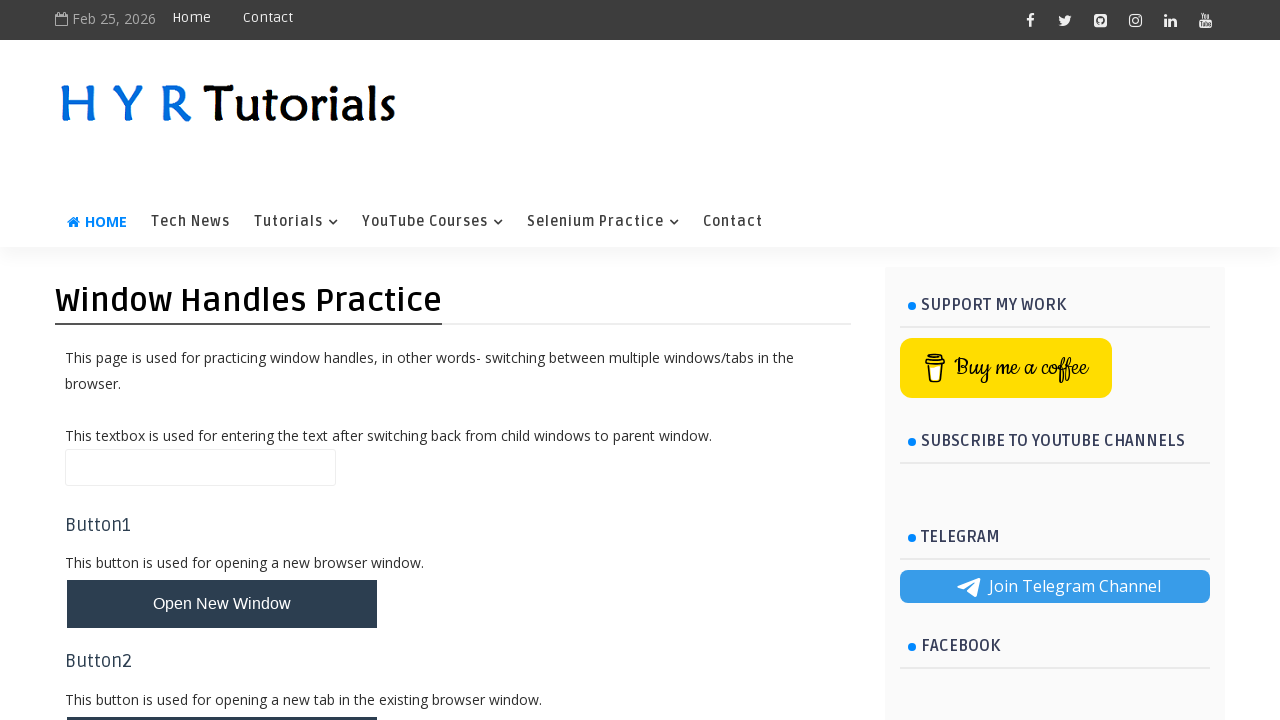

Scrolled down to make button visible
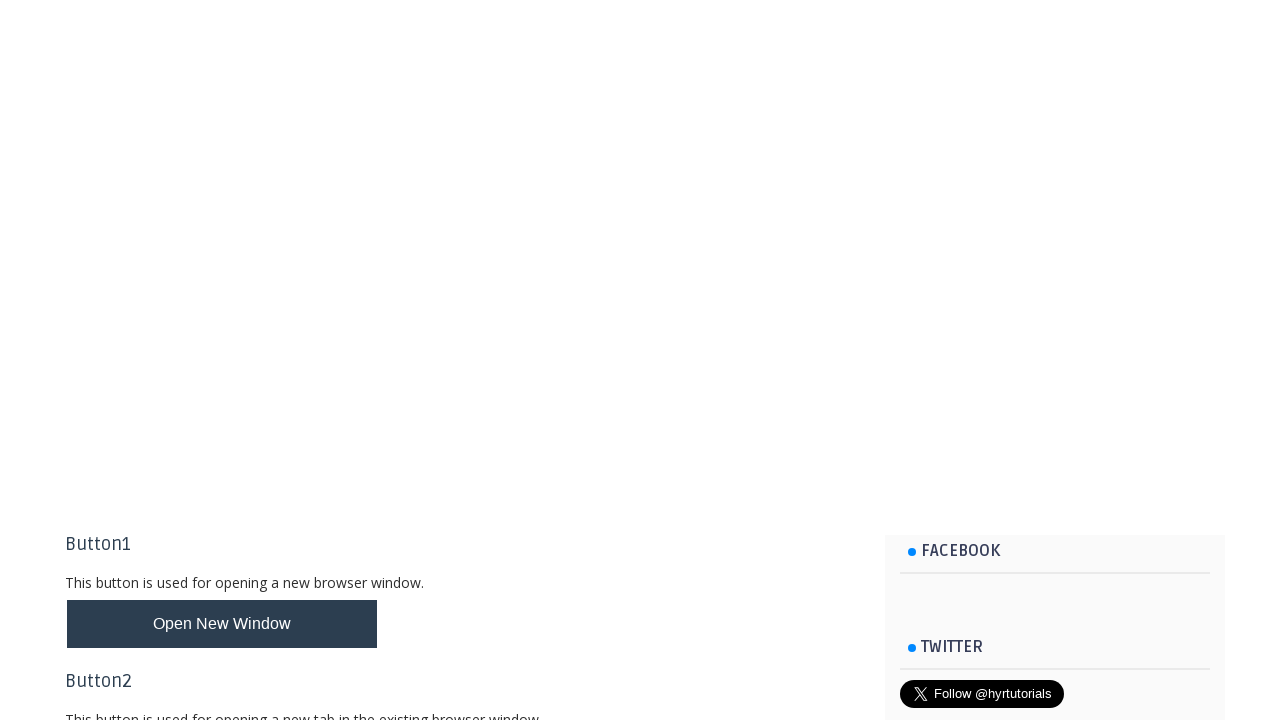

Clicked button to open new window at (222, 89) on button#newWindowBtn
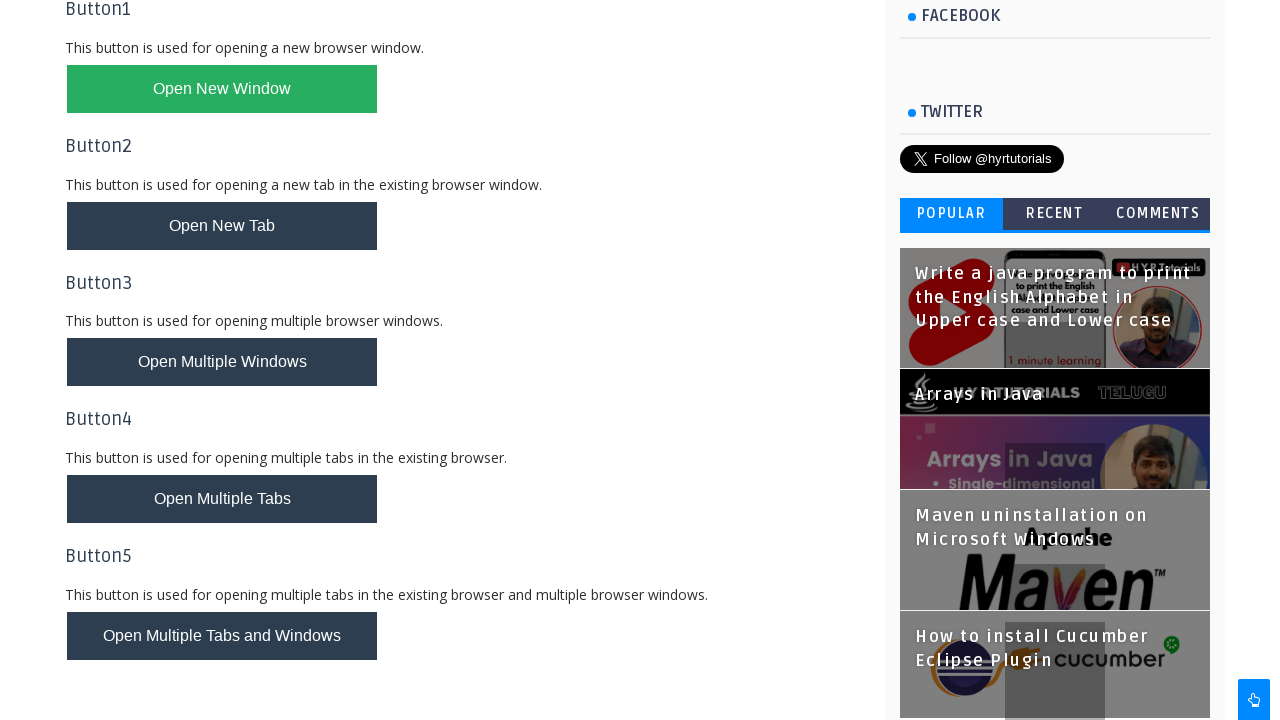

Waited for new window/tab to open
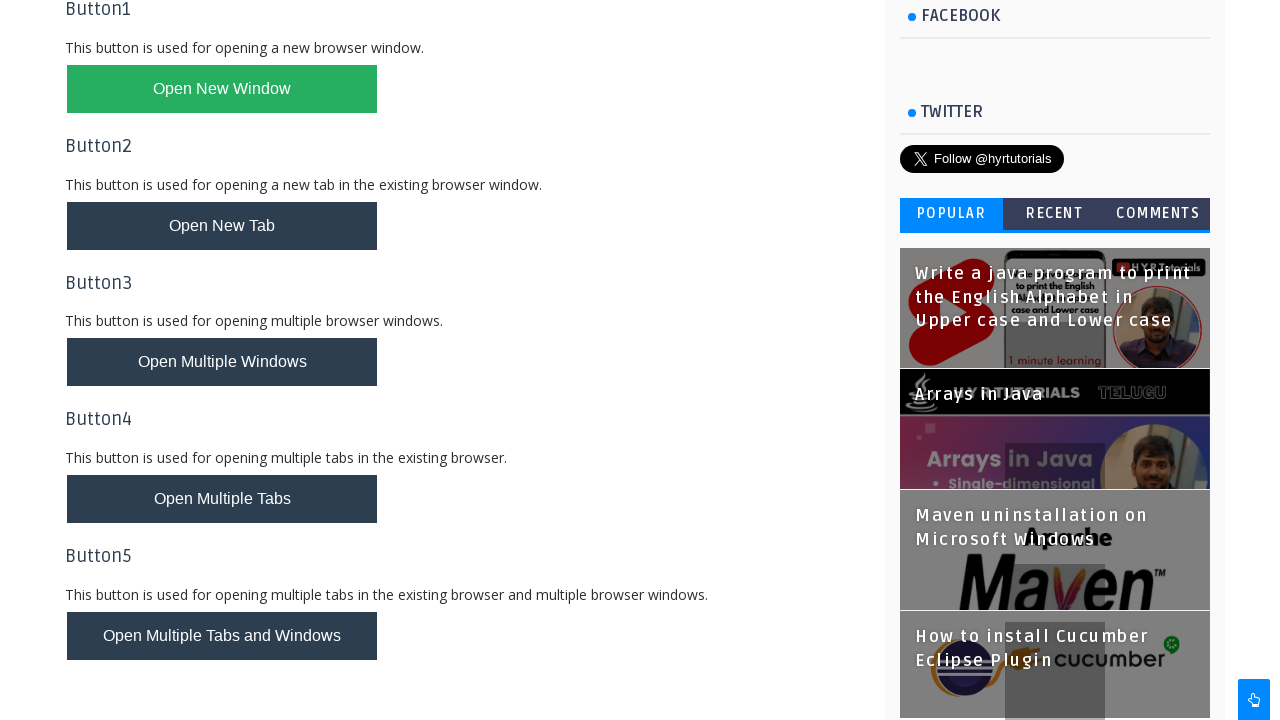

Retrieved all open pages/tabs from context
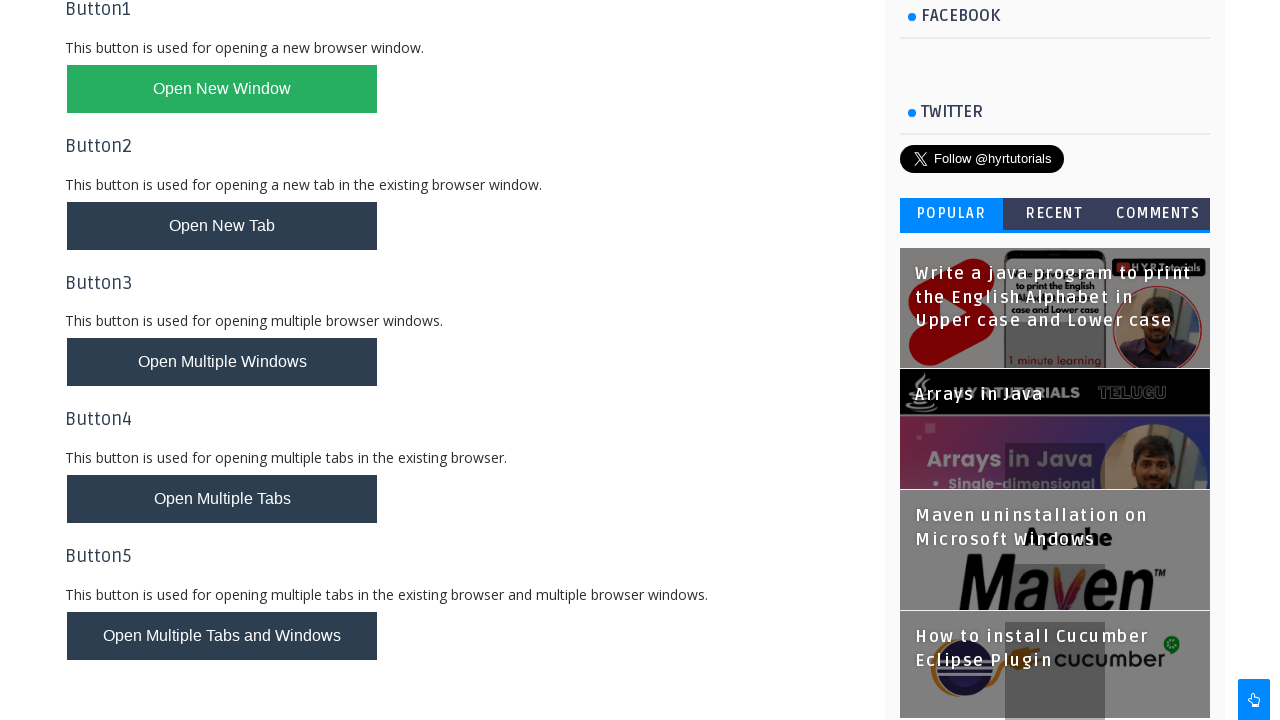

Closed the newly opened window
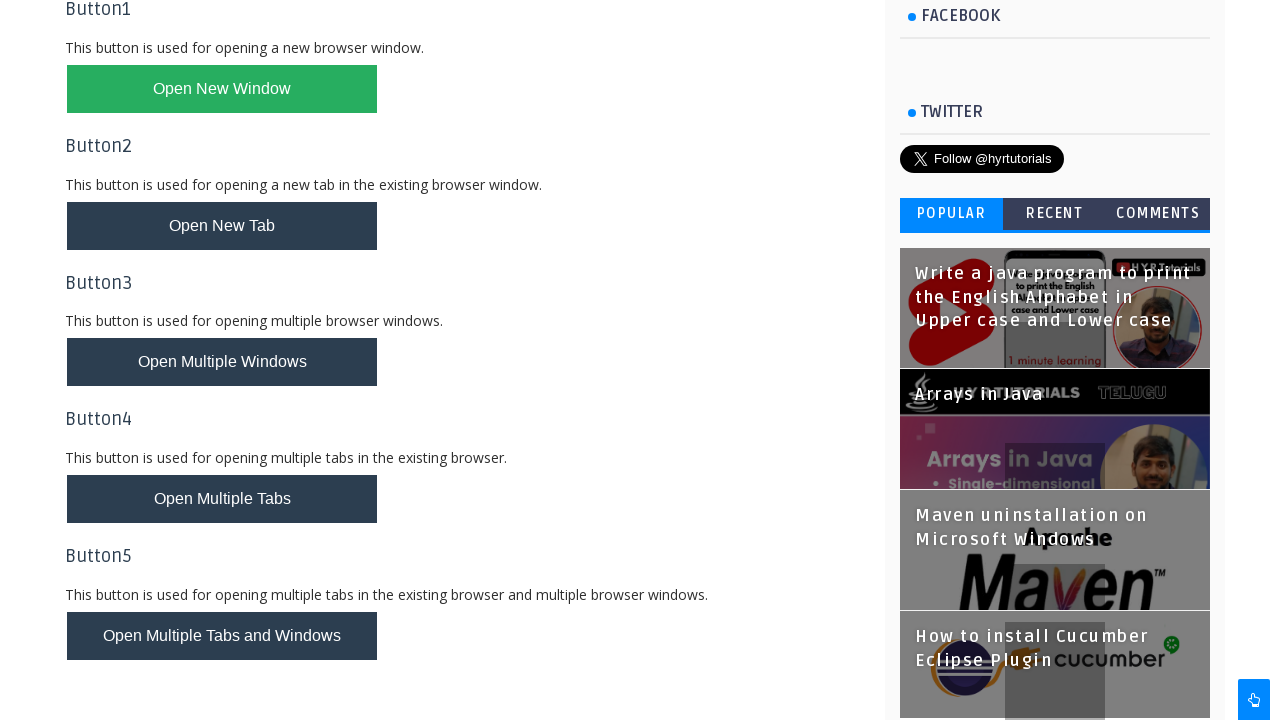

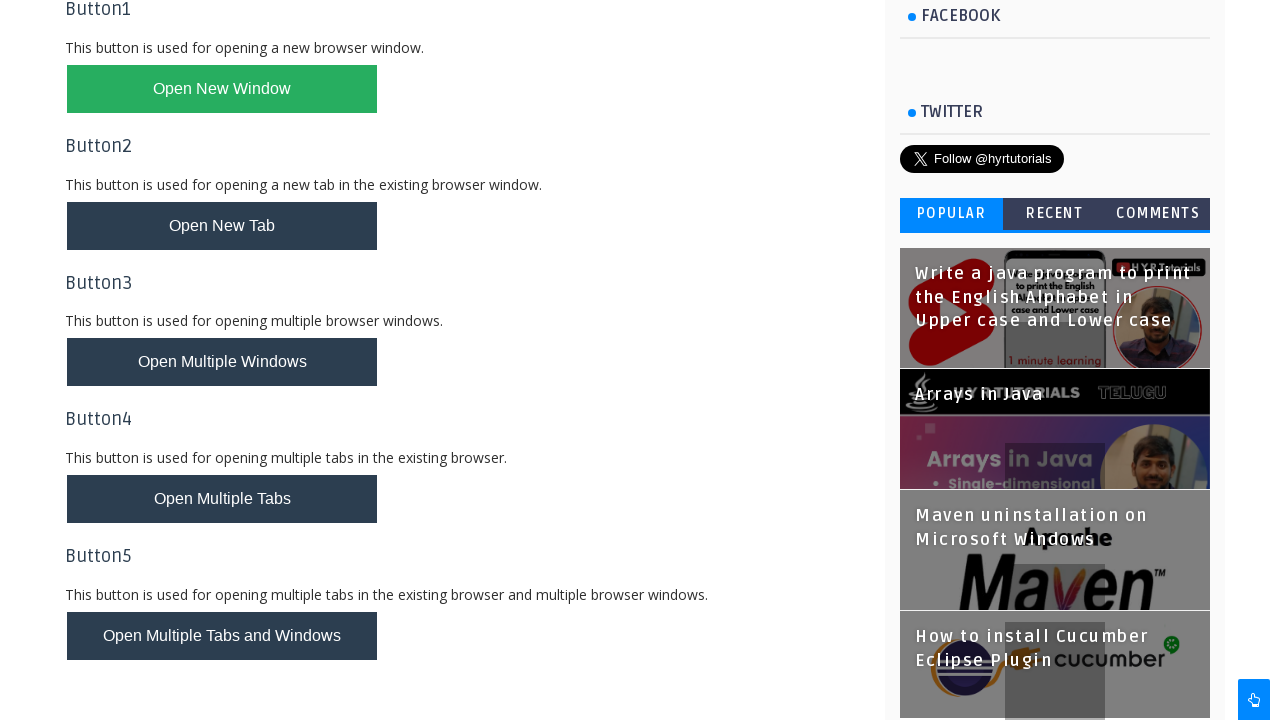